Tests navigation menu functionality by clicking on the menu button and verifying that submenu content appears correctly

Starting URL: https://welltory.com/

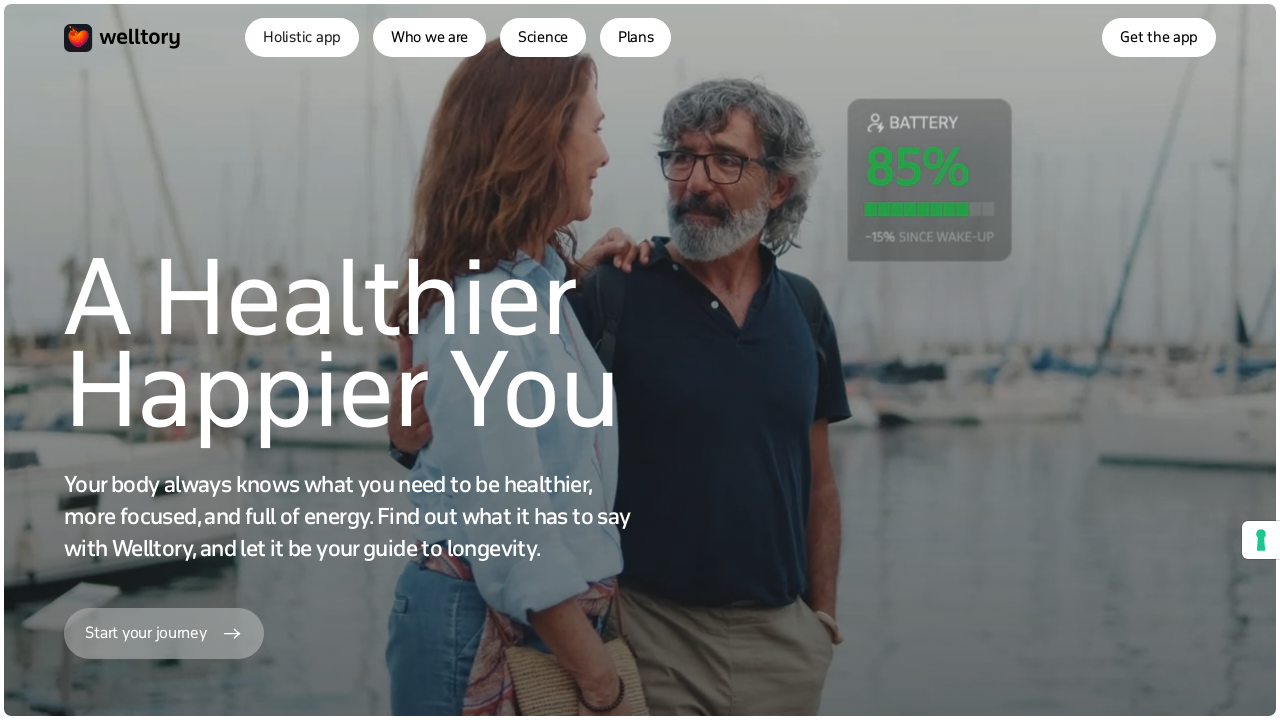

Menu dropdown button became visible
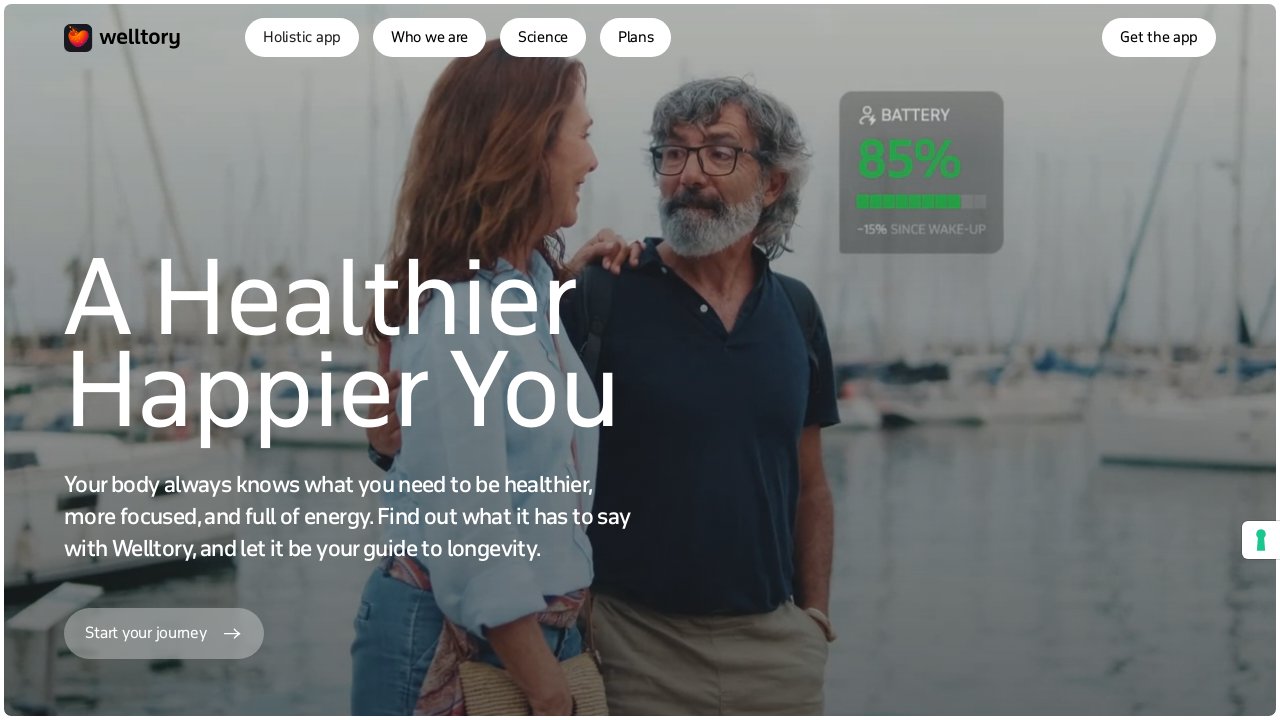

Clicked menu dropdown button at (302, 37) on div#w-dropdown-toggle-0
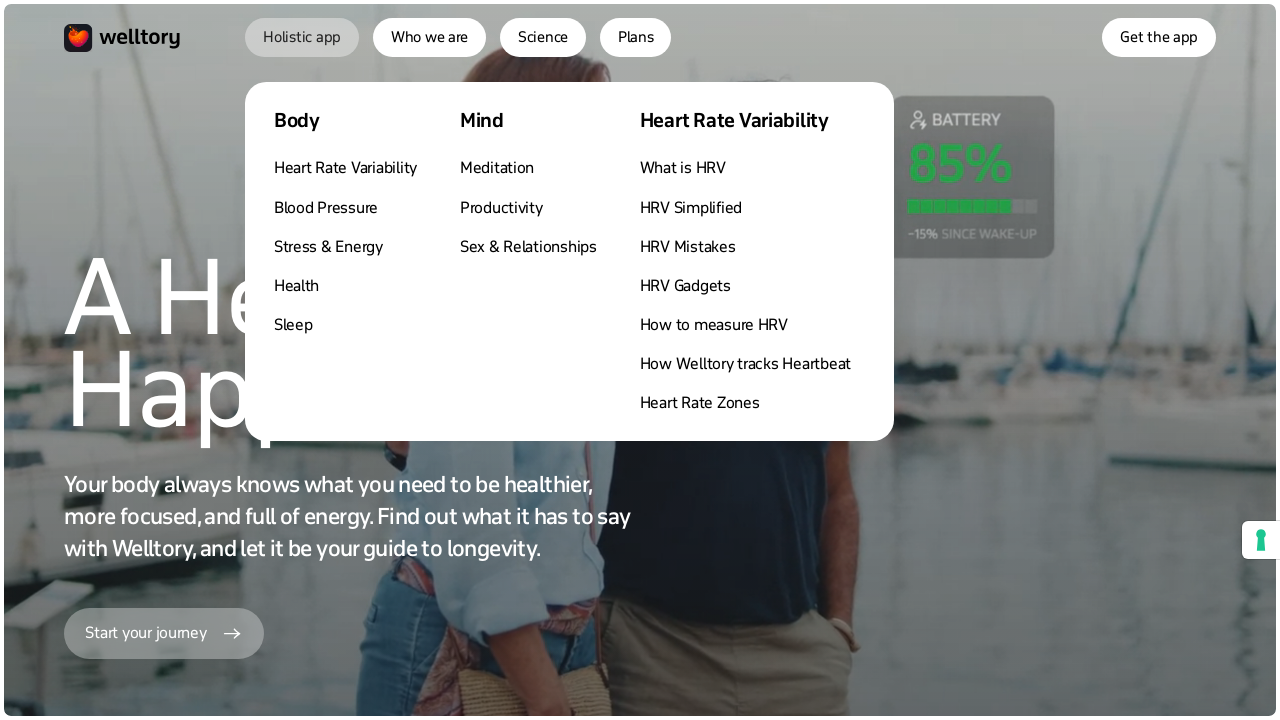

Submenu content appeared
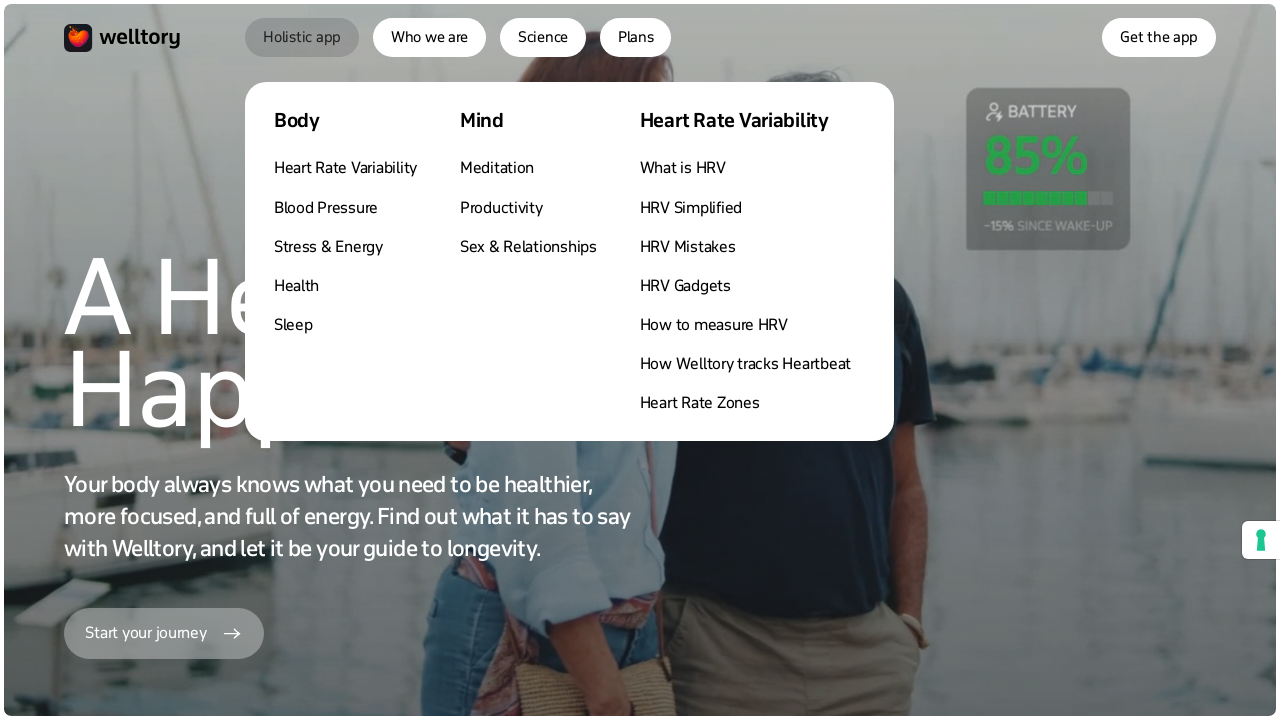

Submenu column title became visible
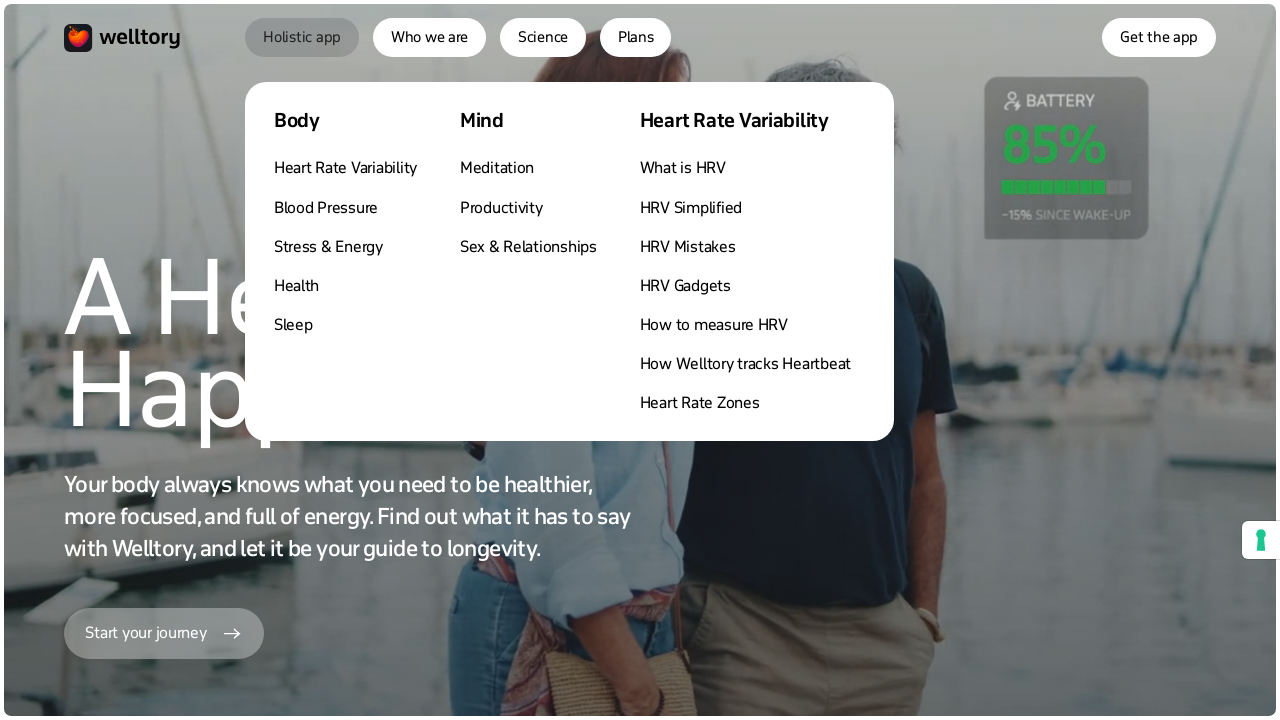

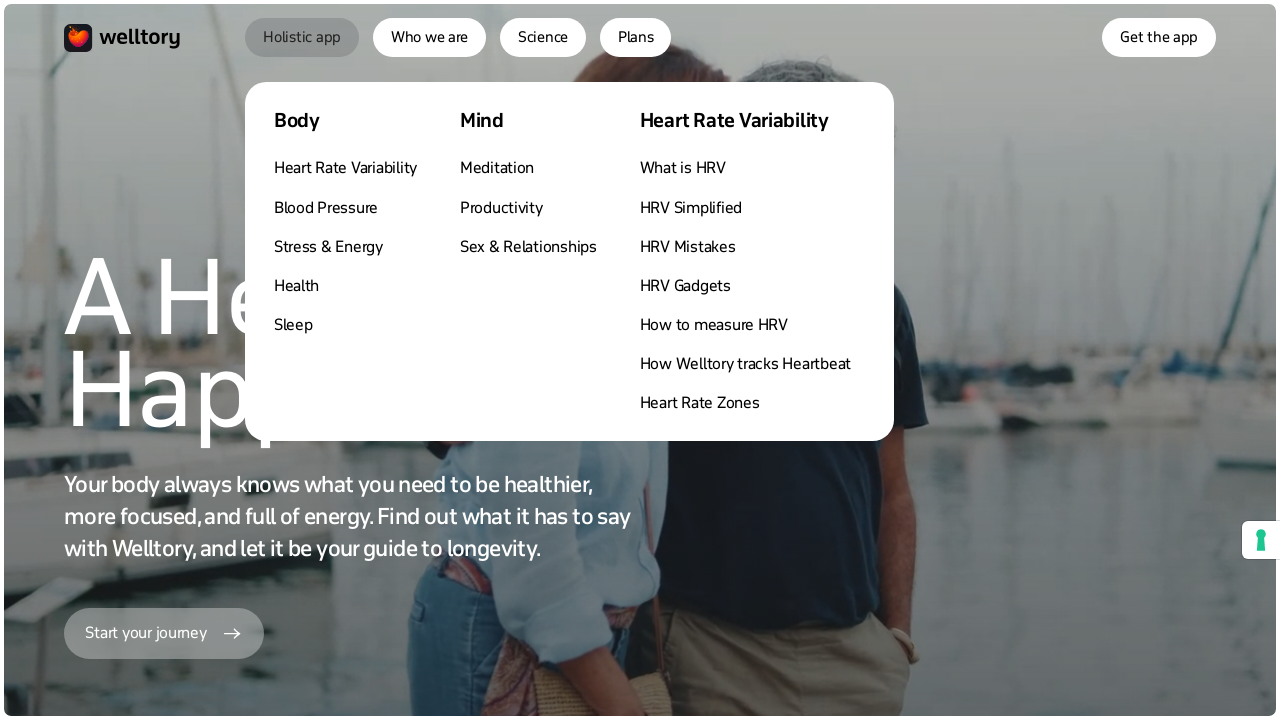